Navigates to the Articles page and verifies each article preview contains a non-empty title.

Starting URL: https://wearecommunity.io/articles

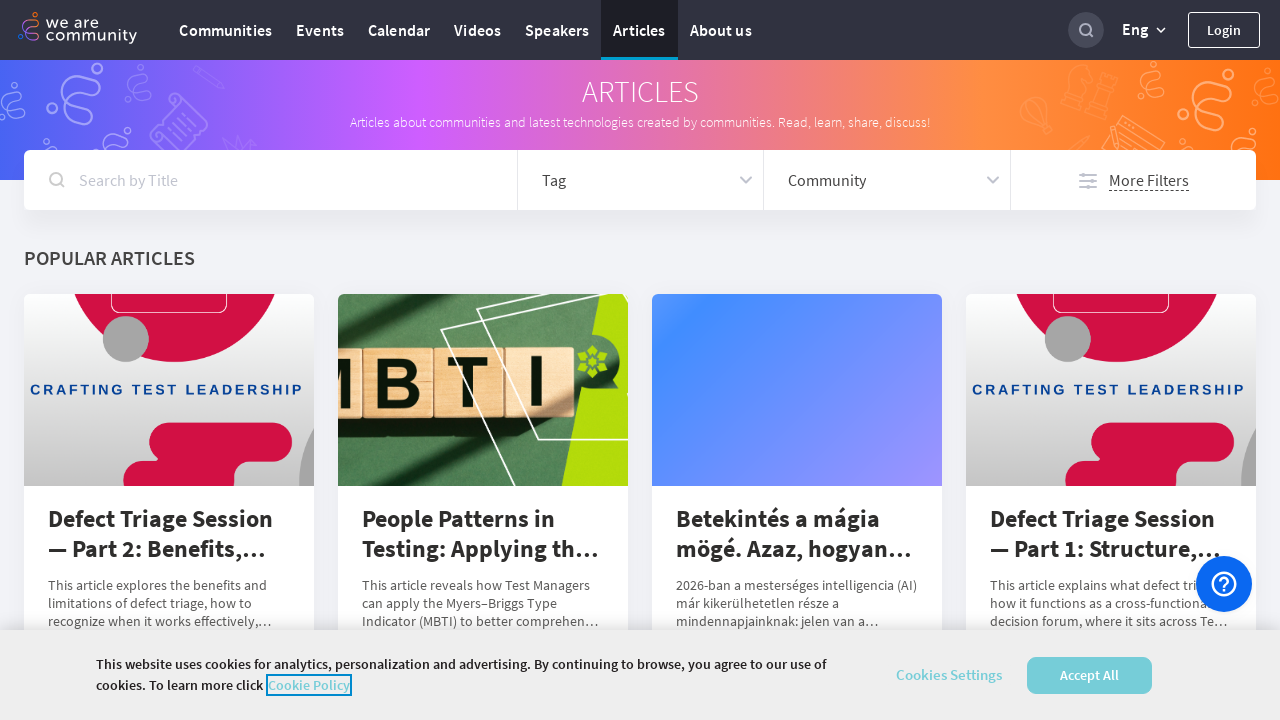

Navigated to Articles page
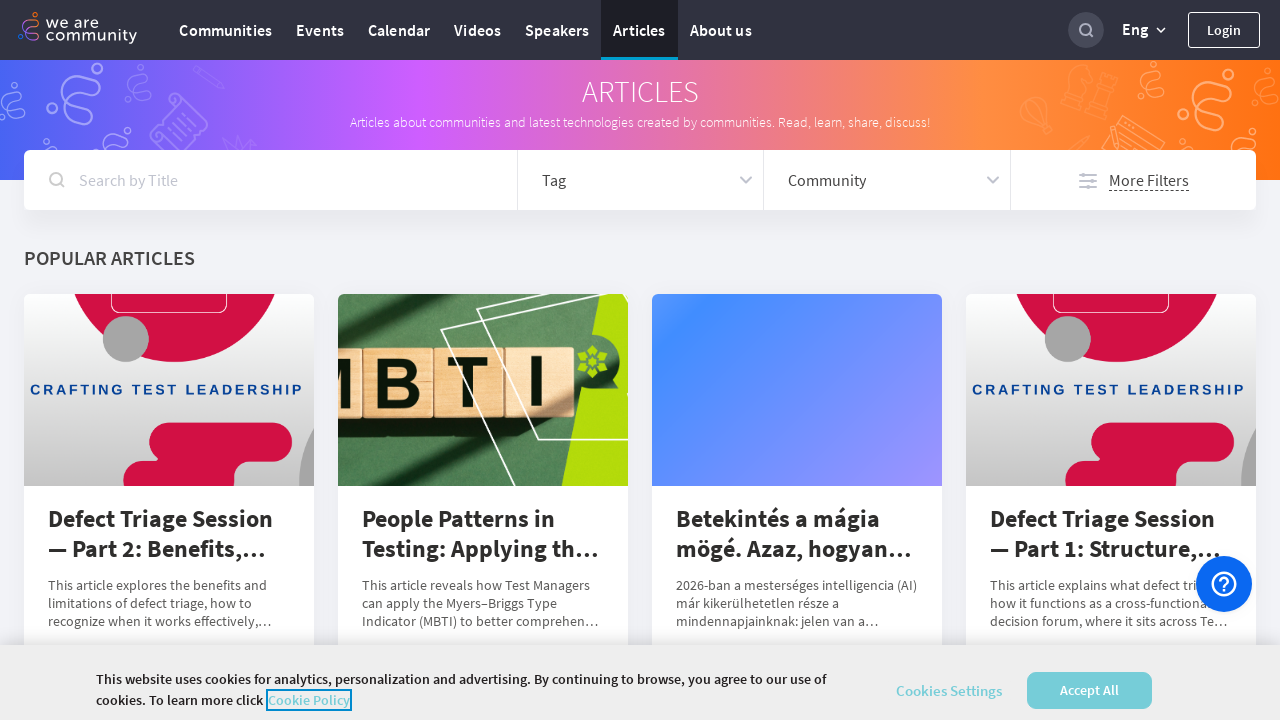

Article titles loaded on the page
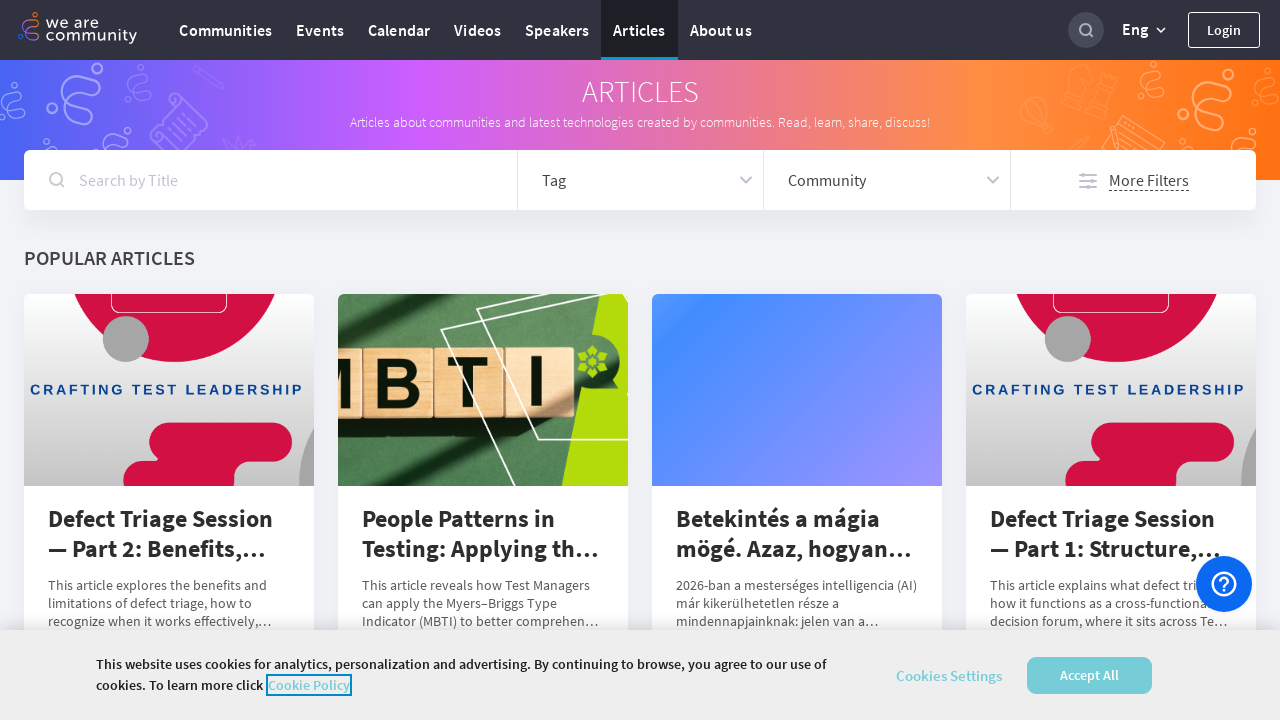

Located all article title elements
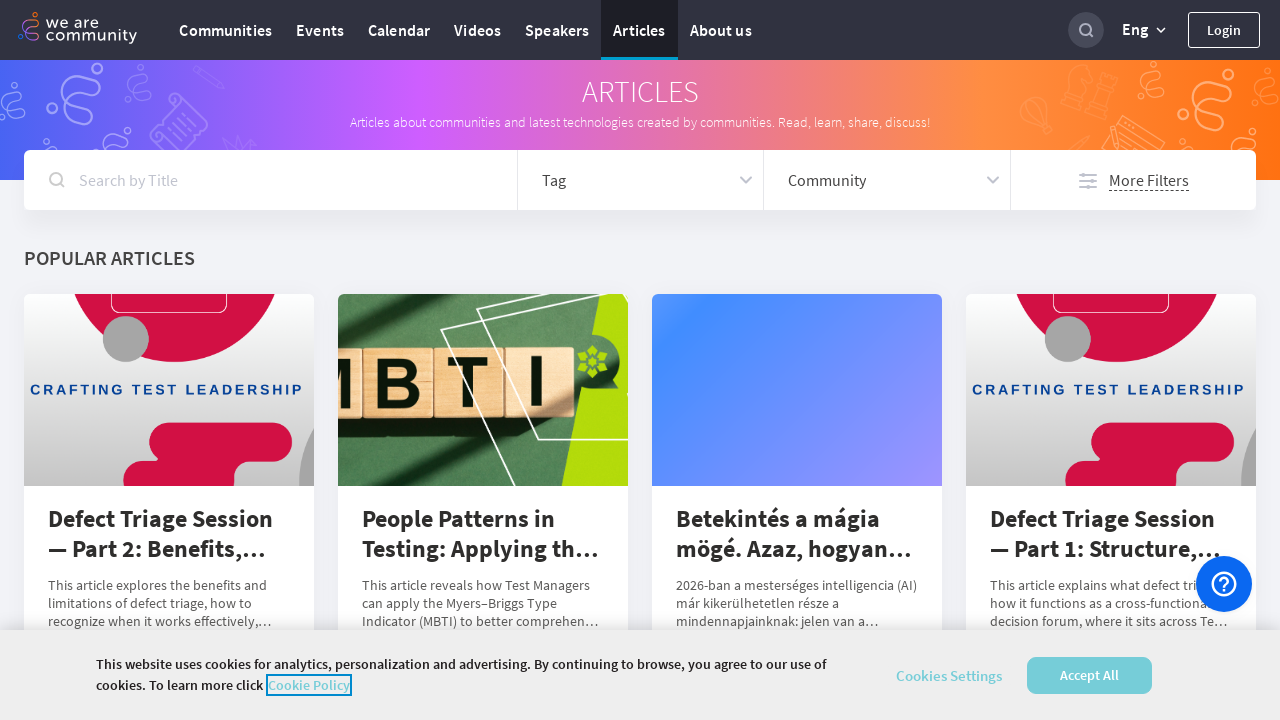

Found 11 article titles
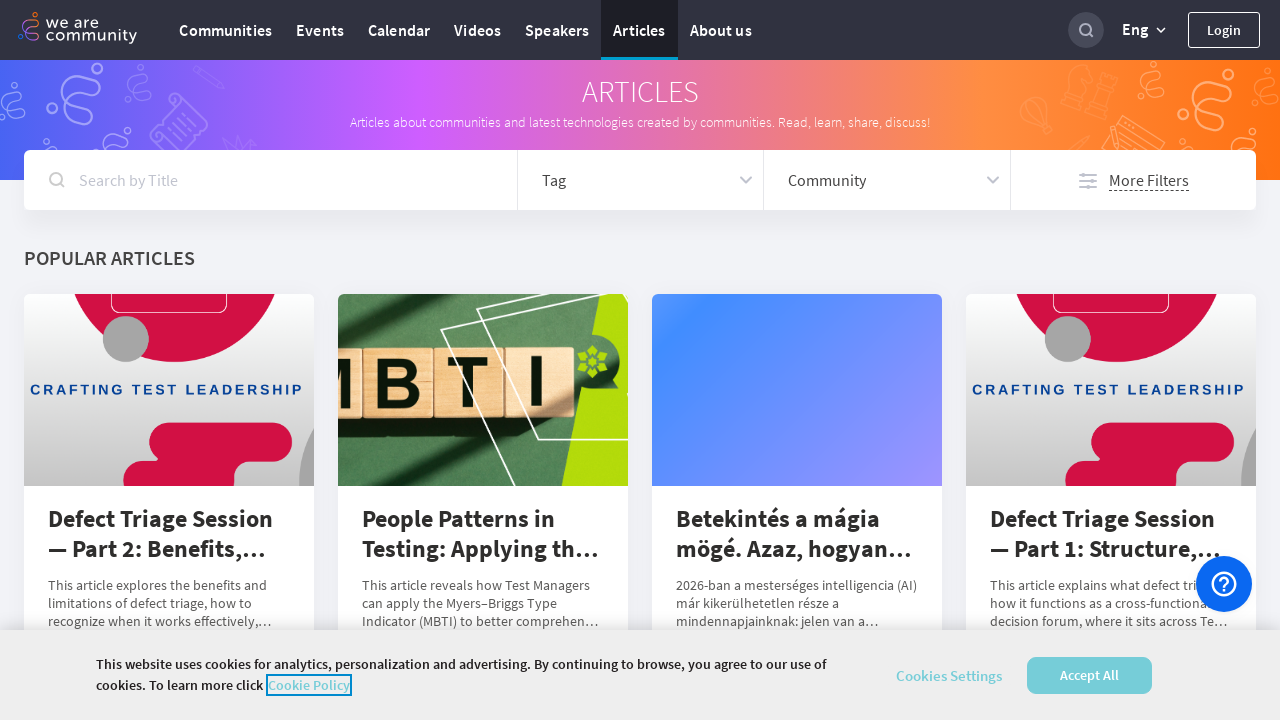

Verified that at least one article title exists
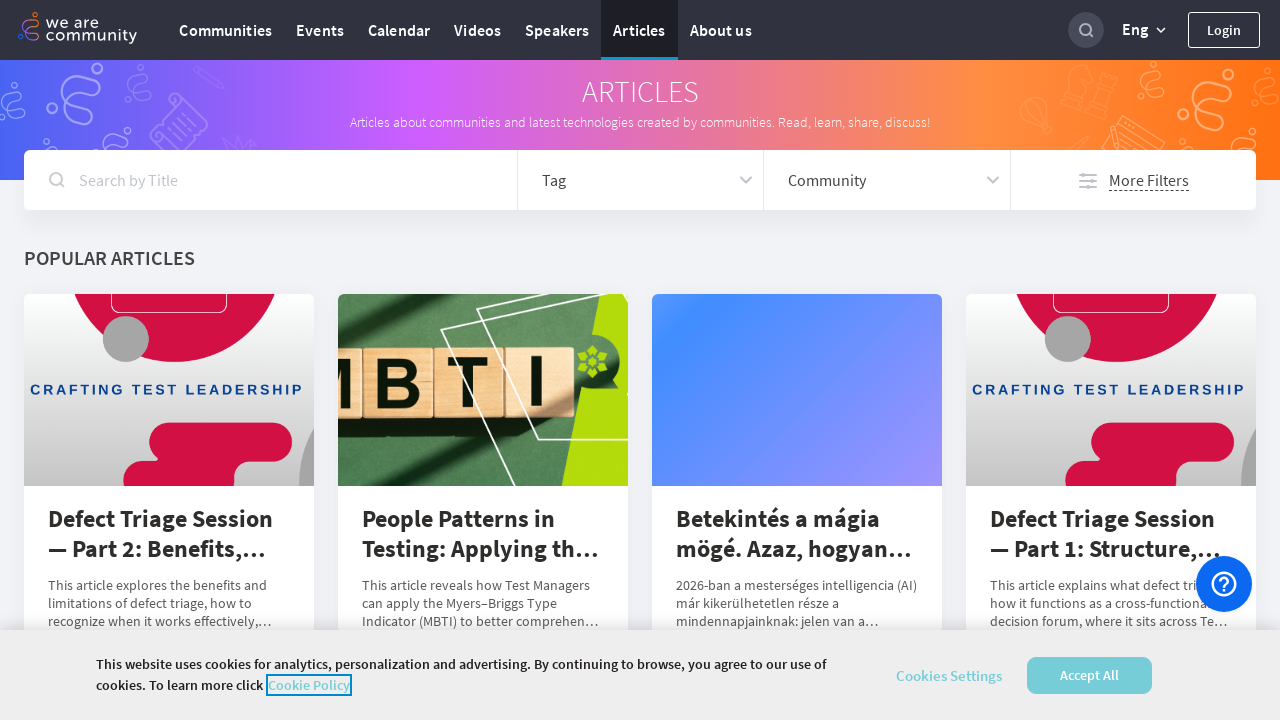

Retrieved text content from article title at index 0: 'Defect Triage Session — Part 2: Benefits, Pitfalls, and Maturity'
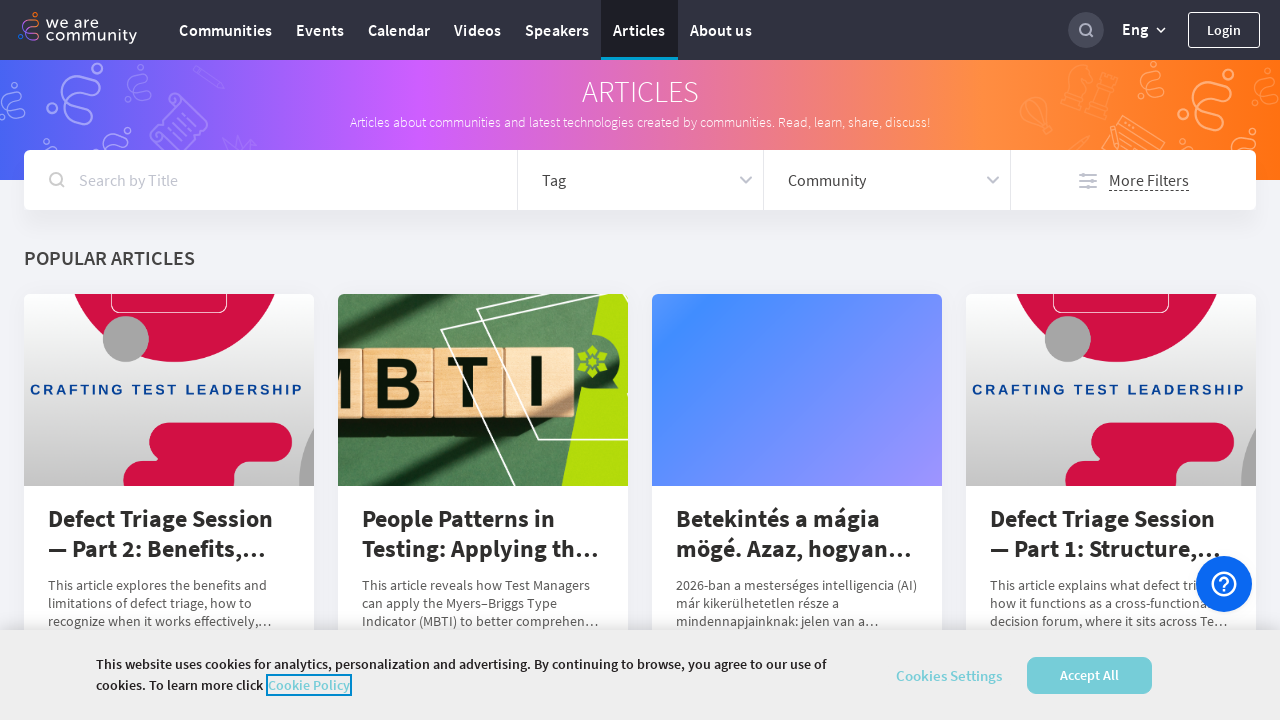

Verified article title at index 0 is not empty
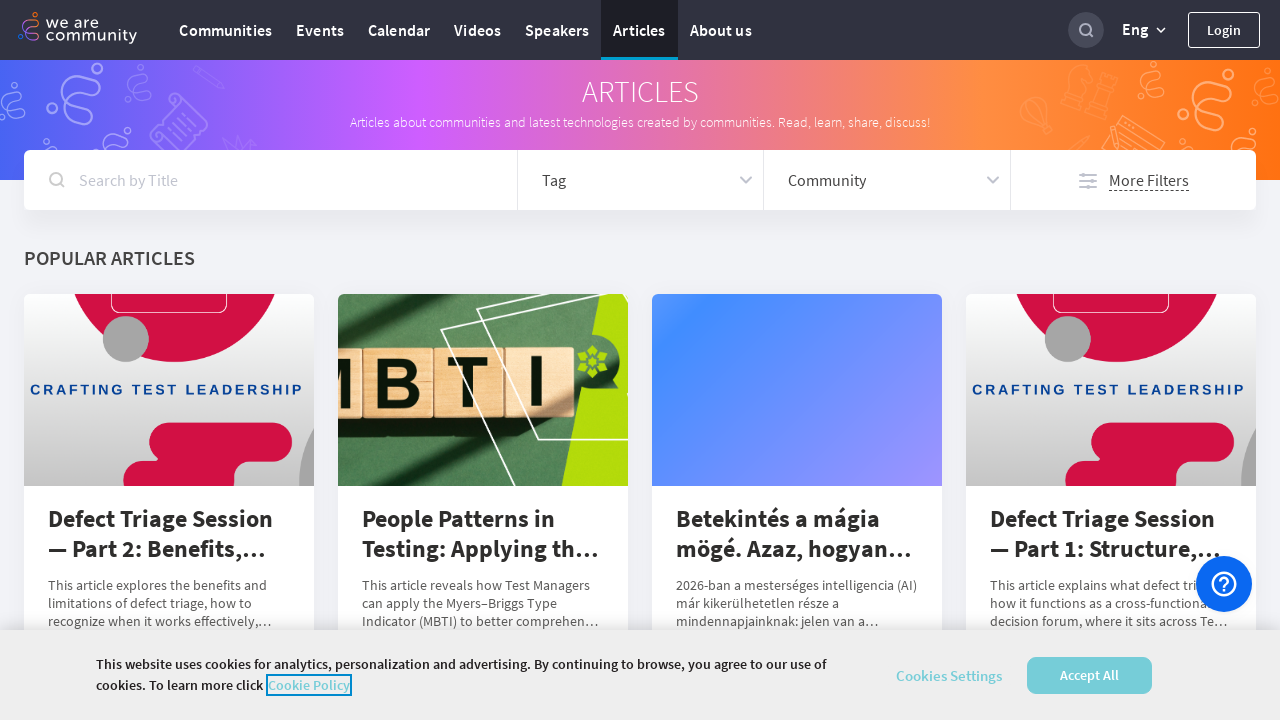

Retrieved text content from article title at index 1: 'People Patterns in Testing: Applying the Myers–Briggs Indicator for Test Managers'
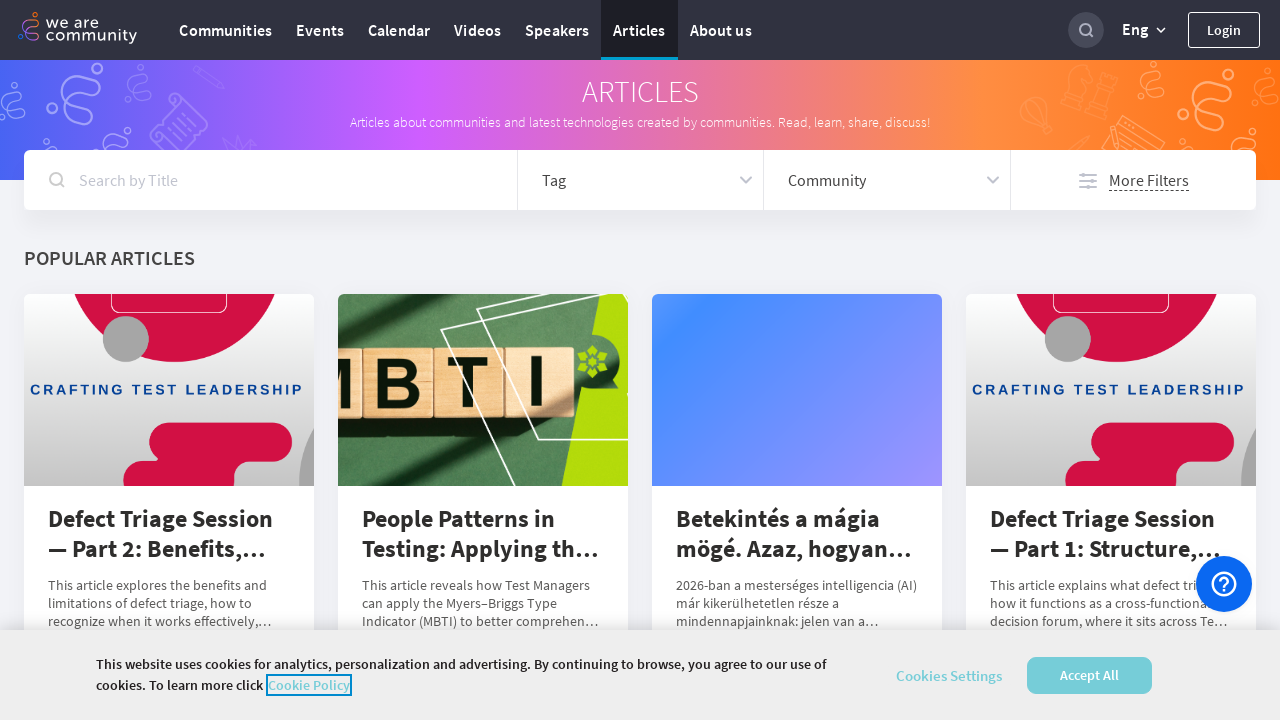

Verified article title at index 1 is not empty
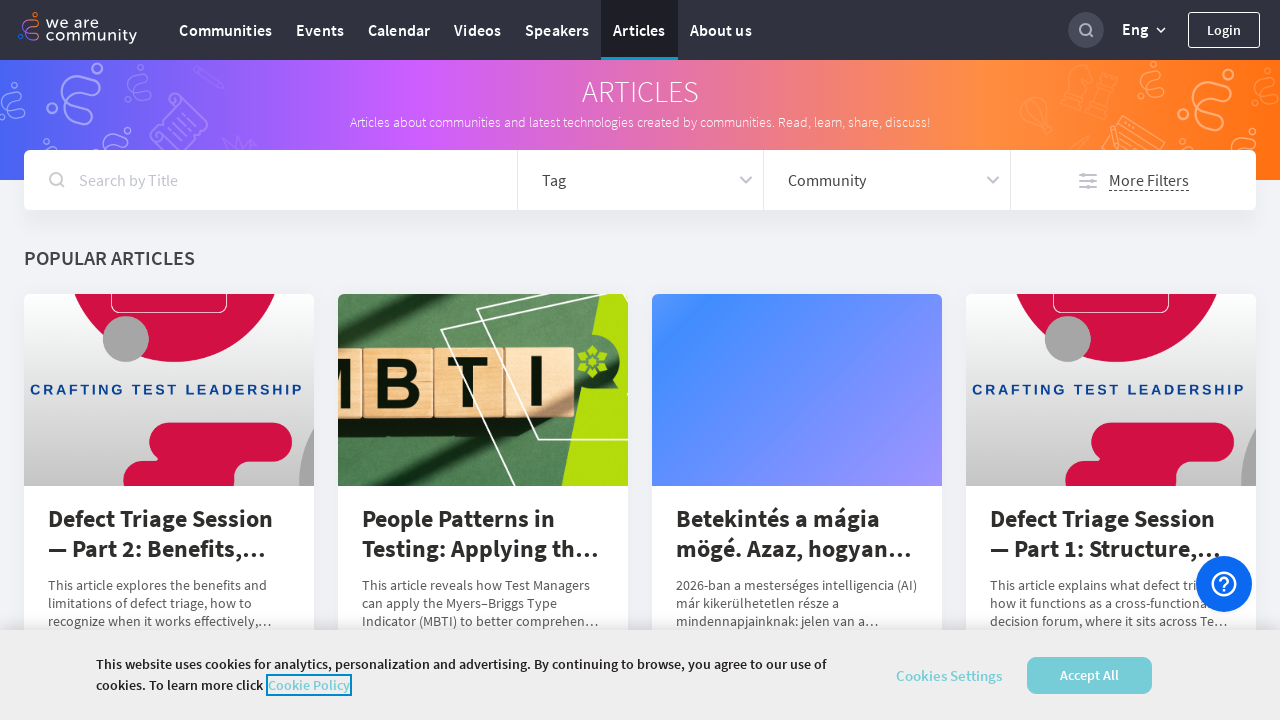

Retrieved text content from article title at index 2: 'Betekintés a mágia mögé. Azaz, hogyan működik az AI, és szülőként hogyan segíthetem a gyermekem ebben az új világban?'
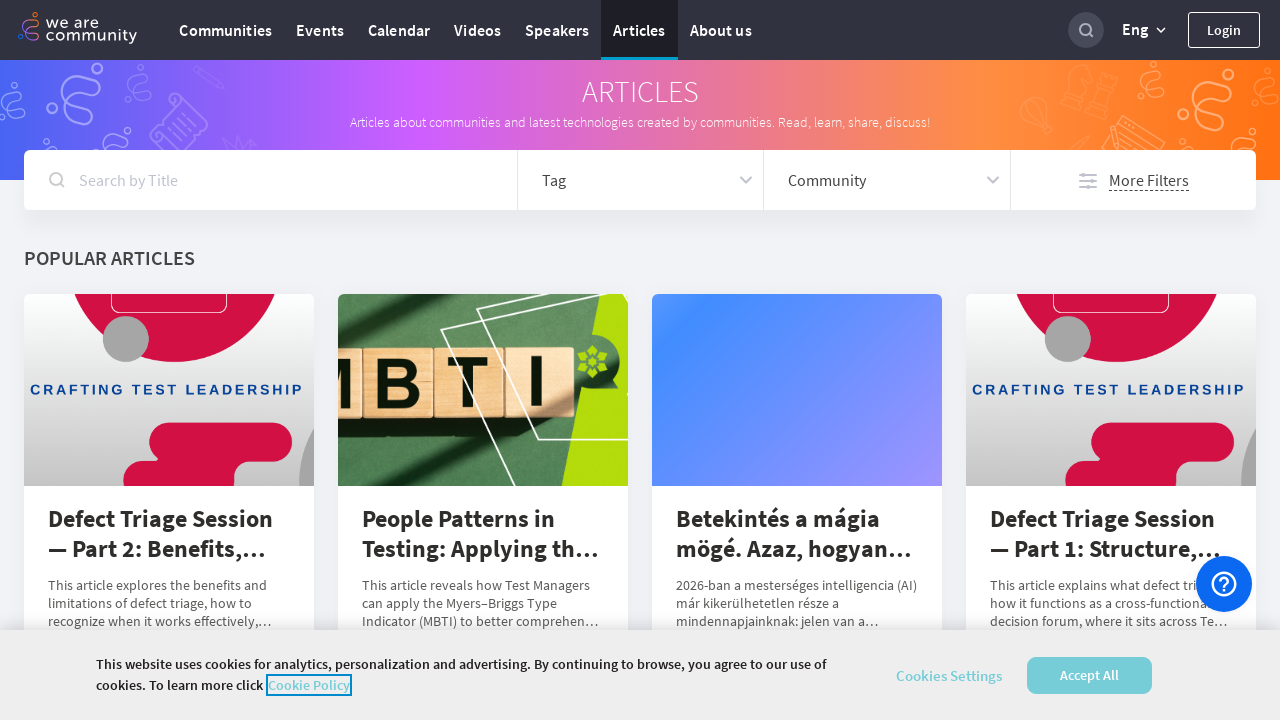

Verified article title at index 2 is not empty
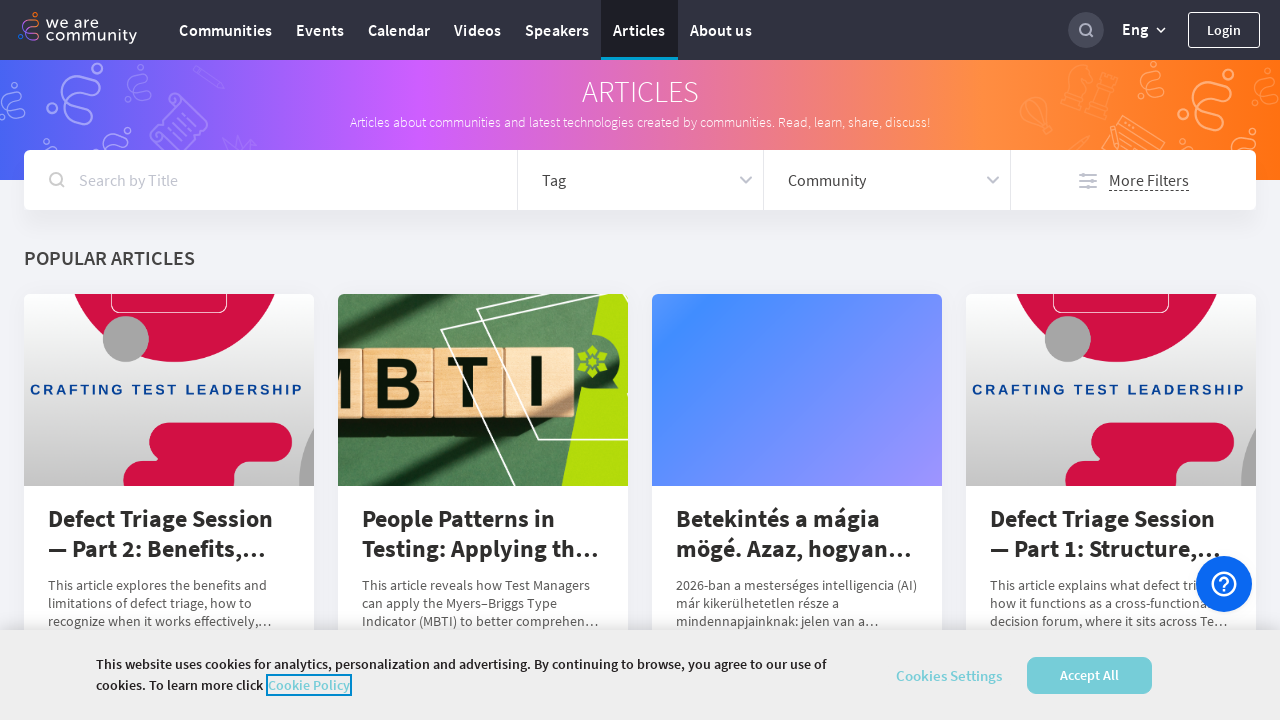

Retrieved text content from article title at index 3: 'Defect Triage Session — Part 1: Structure, Scope, and Governance'
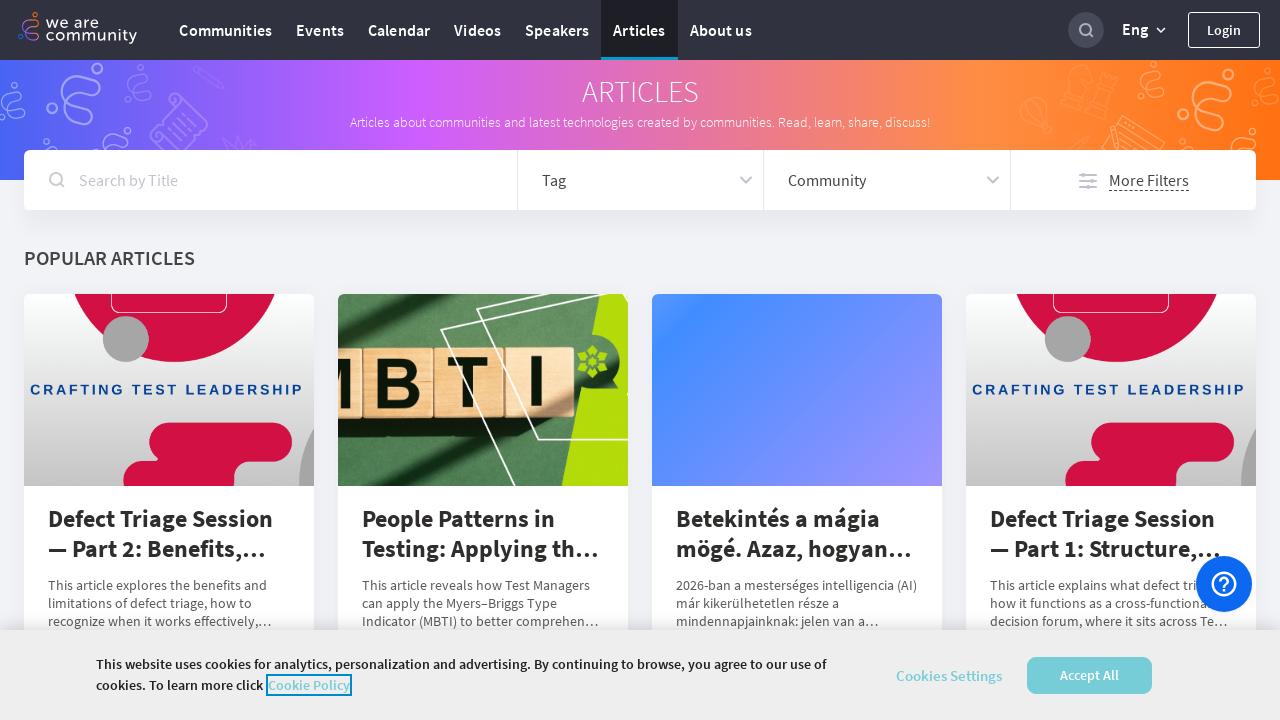

Verified article title at index 3 is not empty
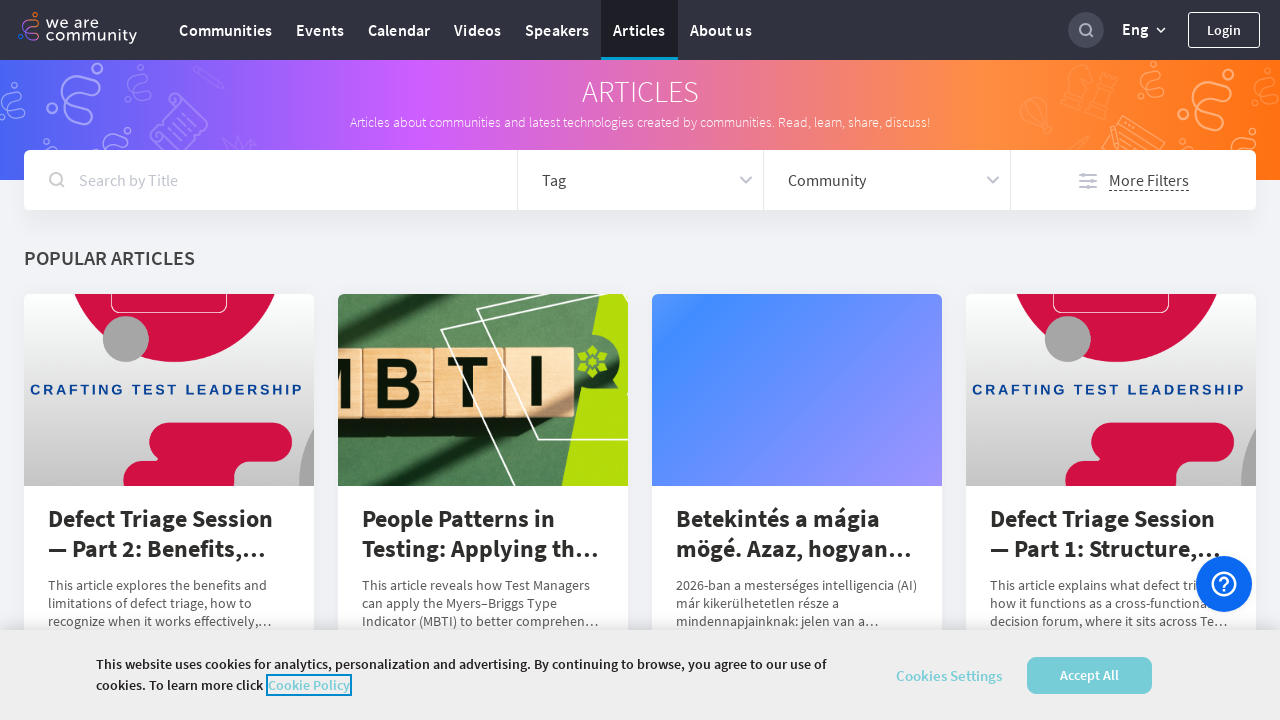

Retrieved text content from article title at index 4: 'Agentic coding'
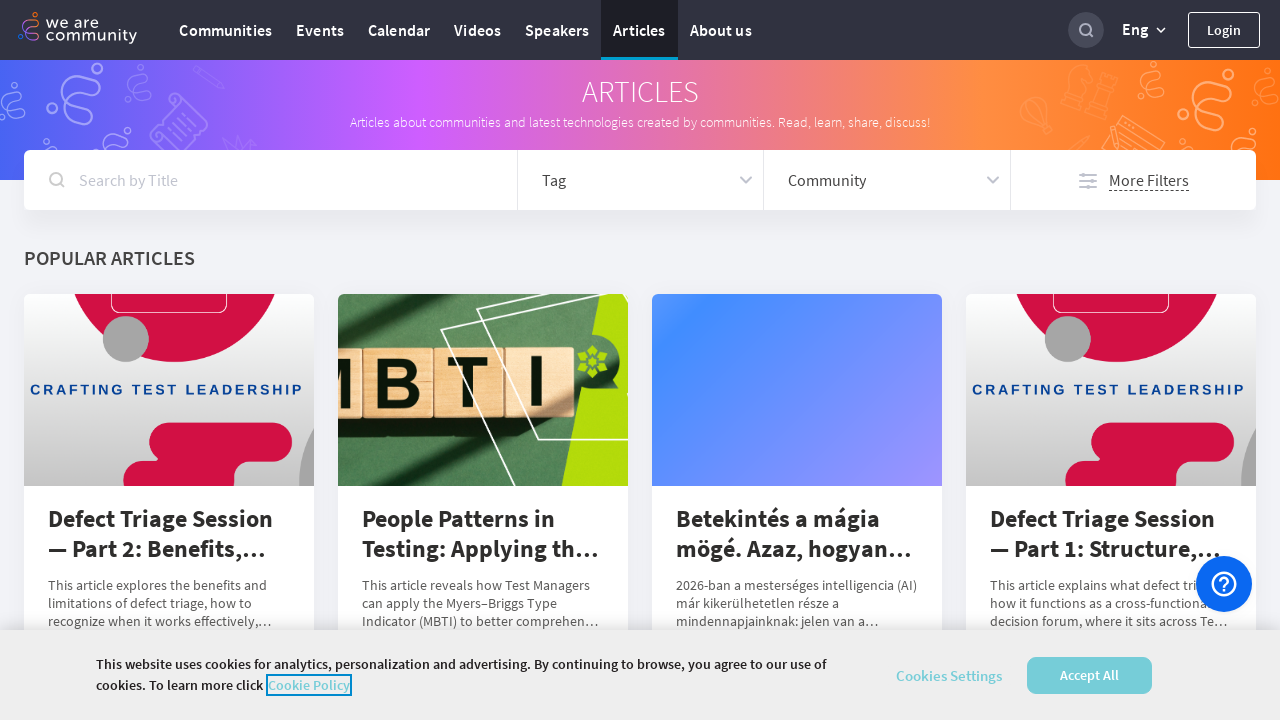

Verified article title at index 4 is not empty
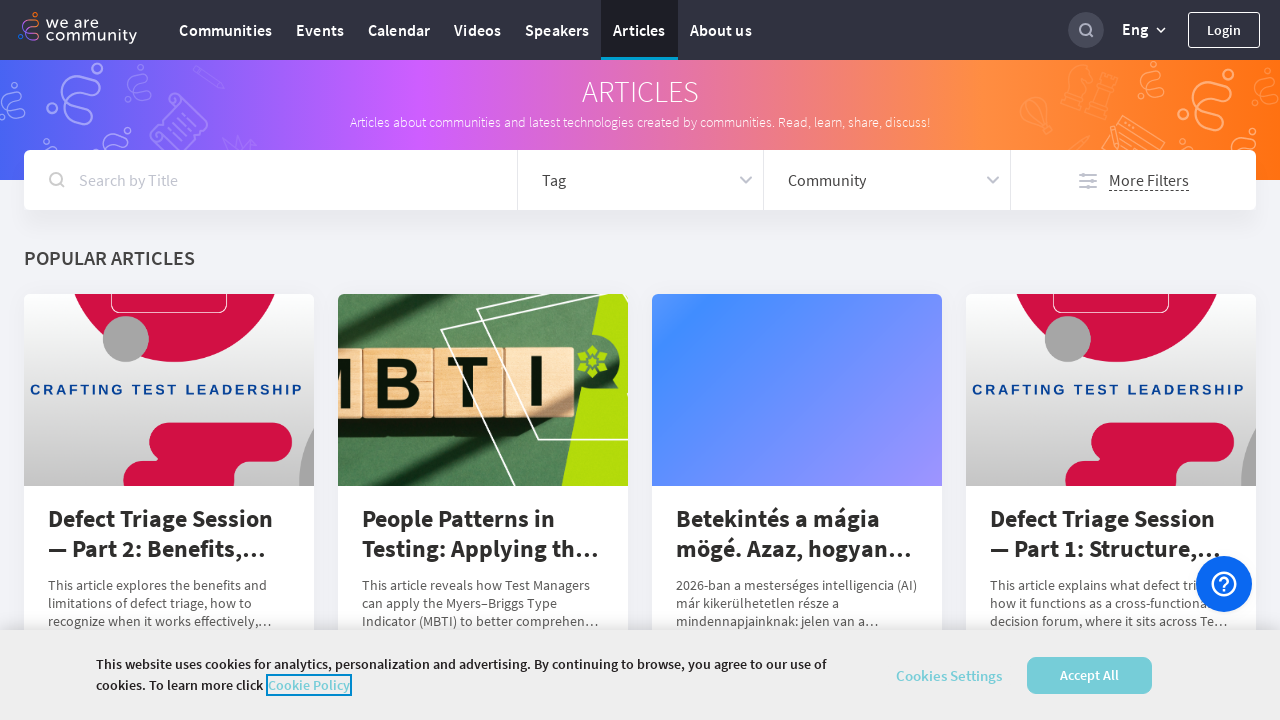

Retrieved text content from article title at index 5: 'News Observation | 21 – 27 February'
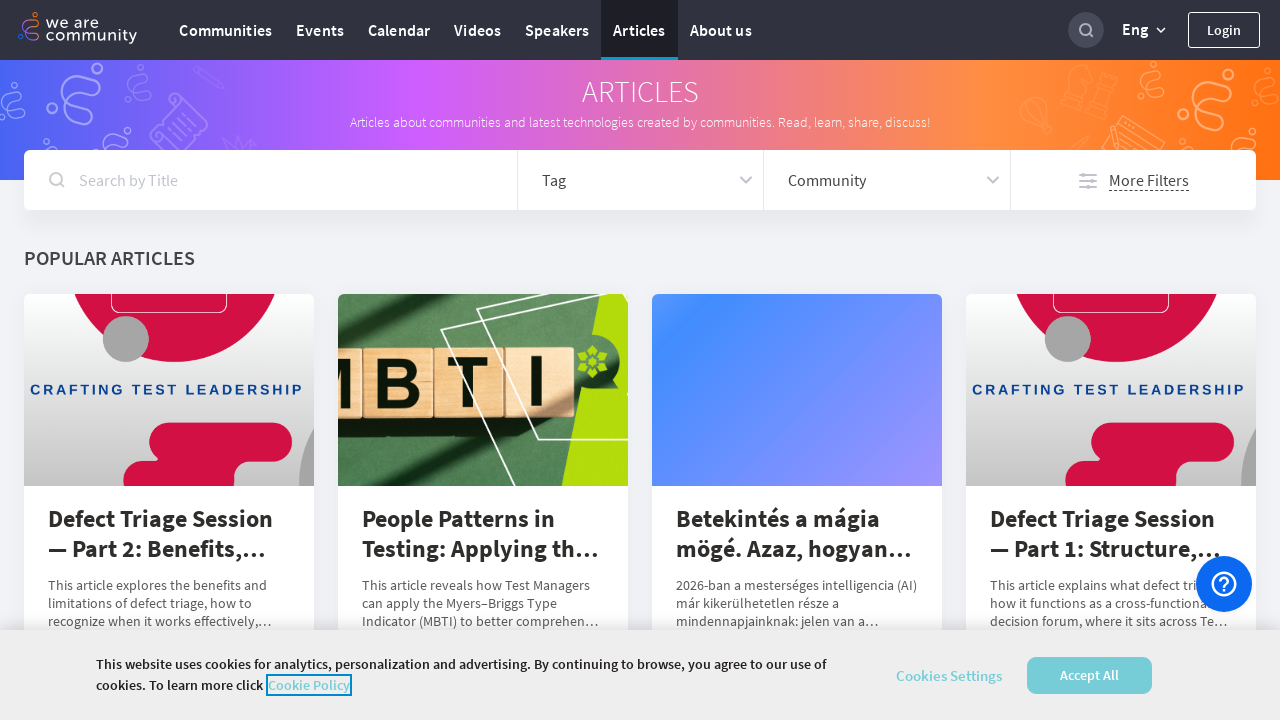

Verified article title at index 5 is not empty
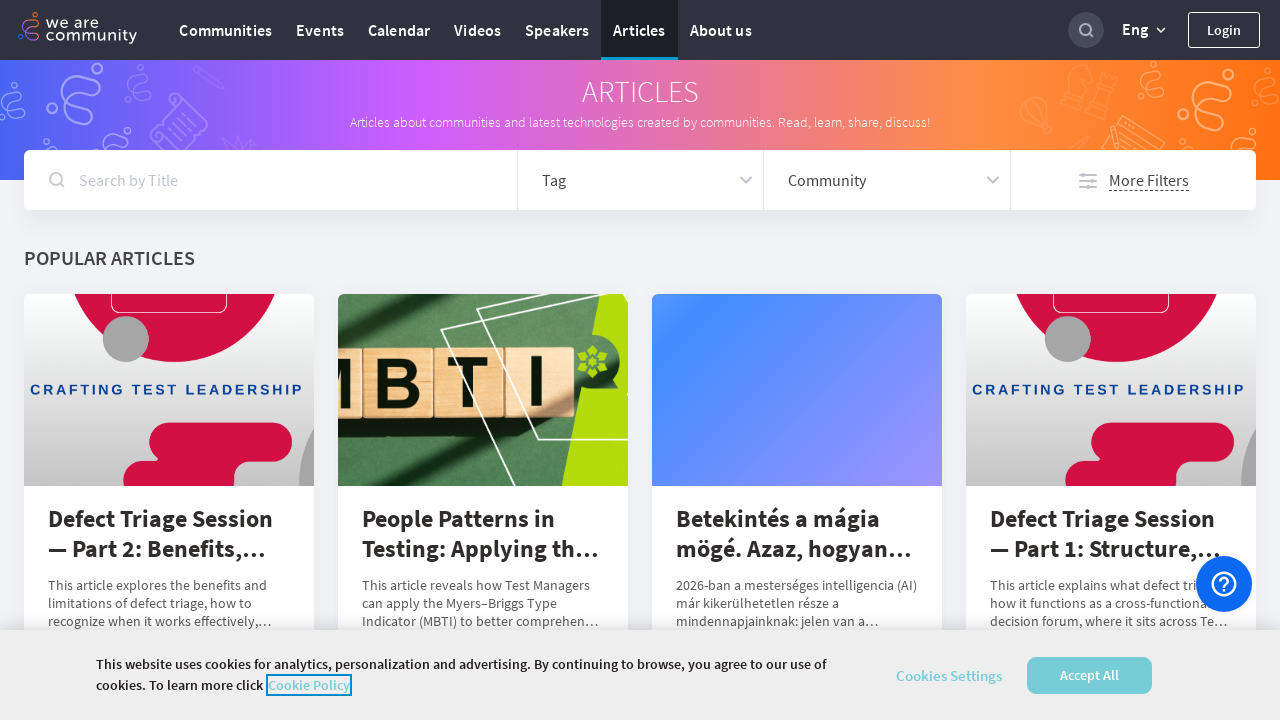

Retrieved text content from article title at index 6: 'API & Integration Digest for February 2026'
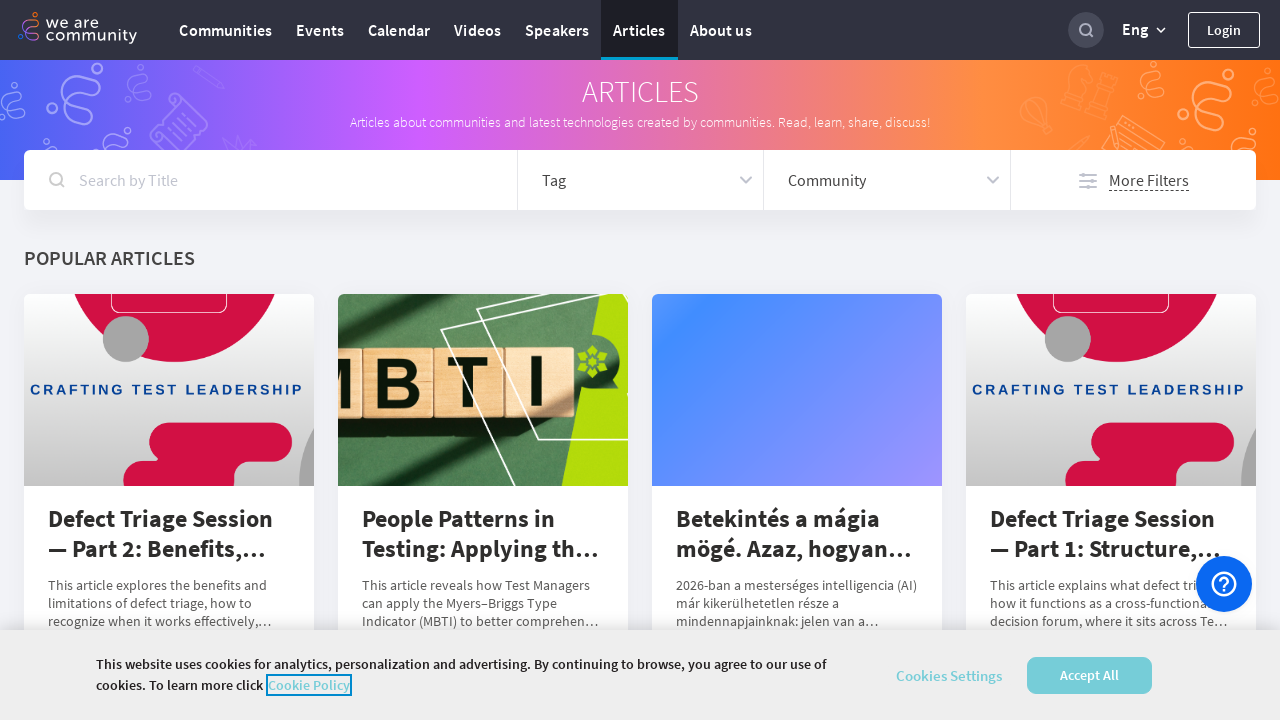

Verified article title at index 6 is not empty
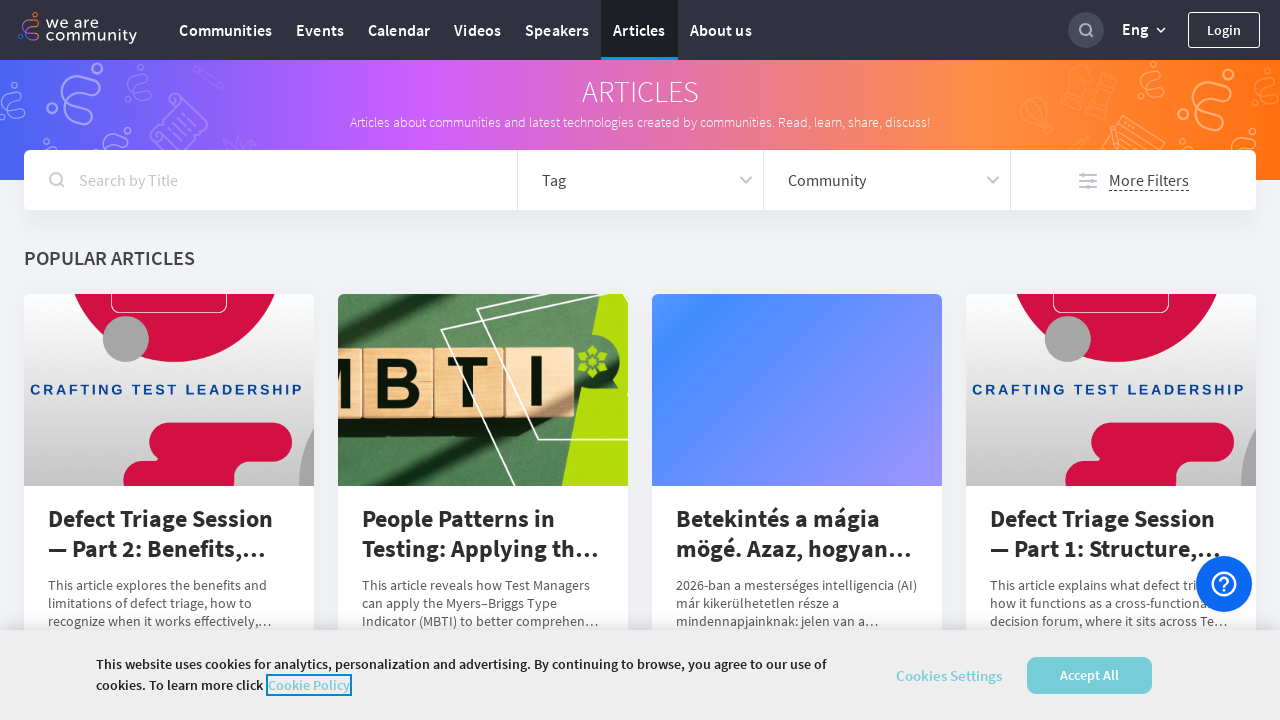

Retrieved text content from article title at index 7: 'What's Making Your Learning Feel Heavy? (Hint: It's a Monster.)'
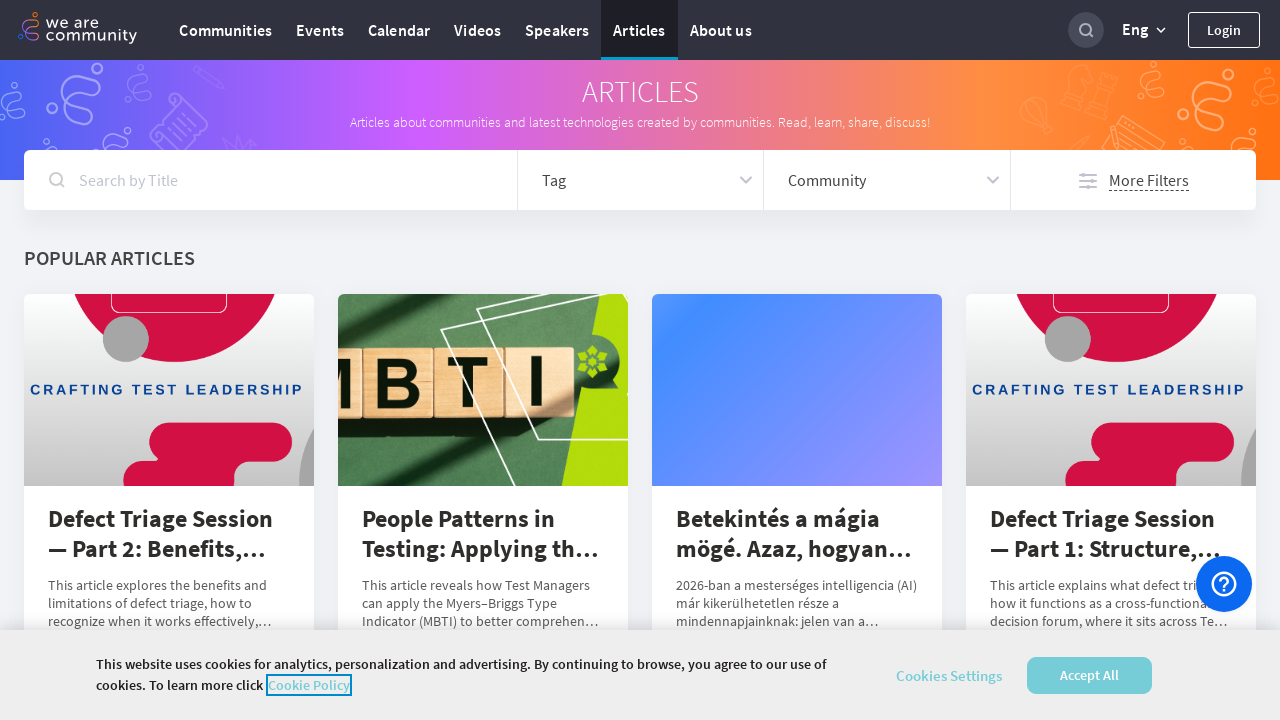

Verified article title at index 7 is not empty
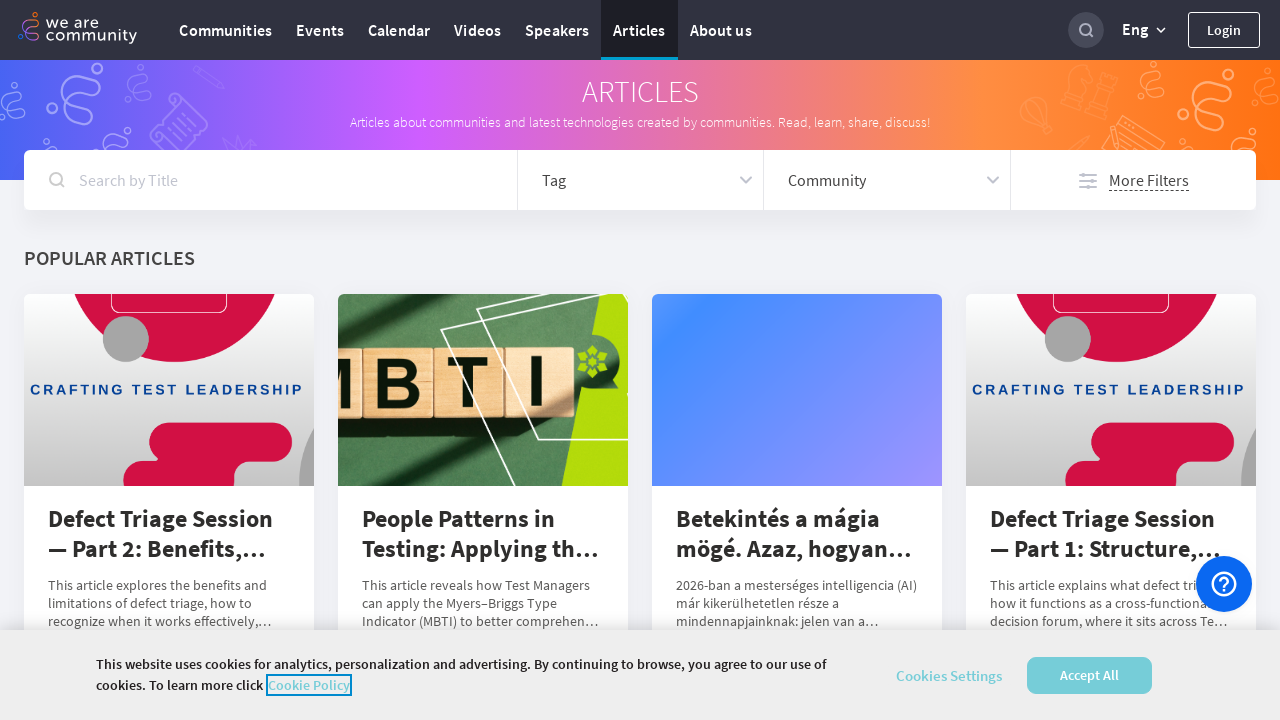

Retrieved text content from article title at index 8: 'People Patterns in Testing: Understanding Codependency in QA Governance'
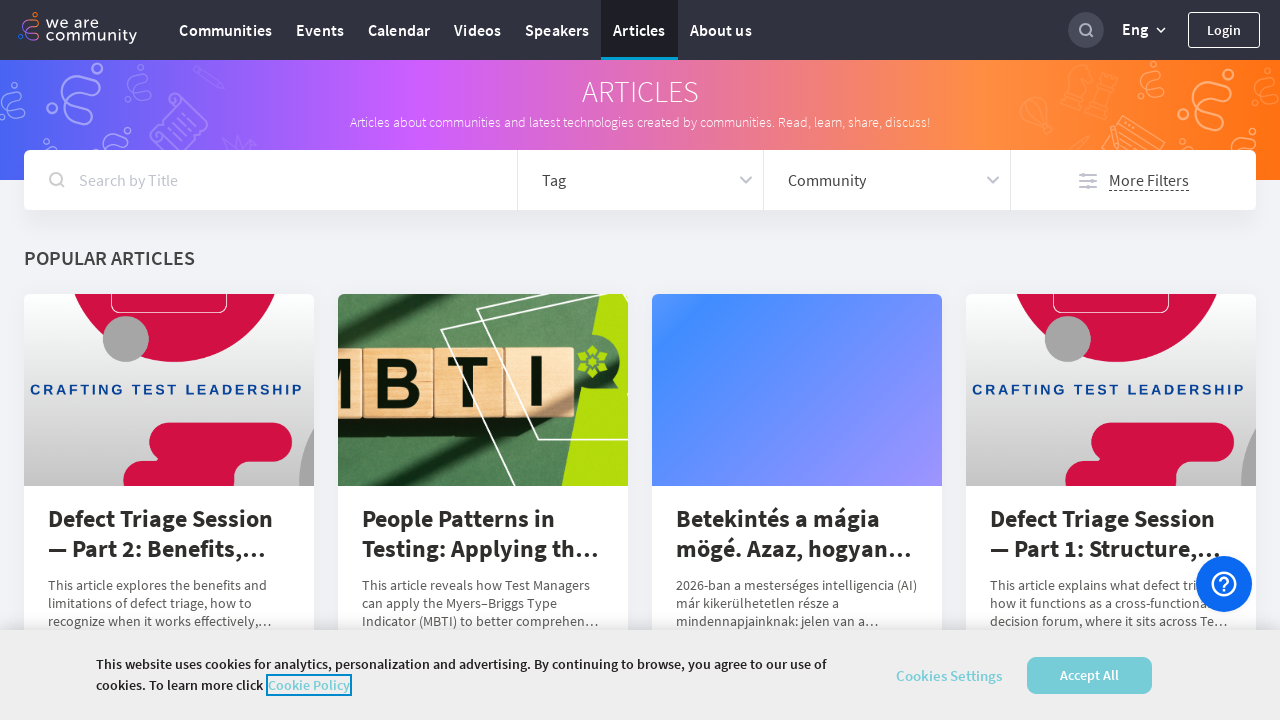

Verified article title at index 8 is not empty
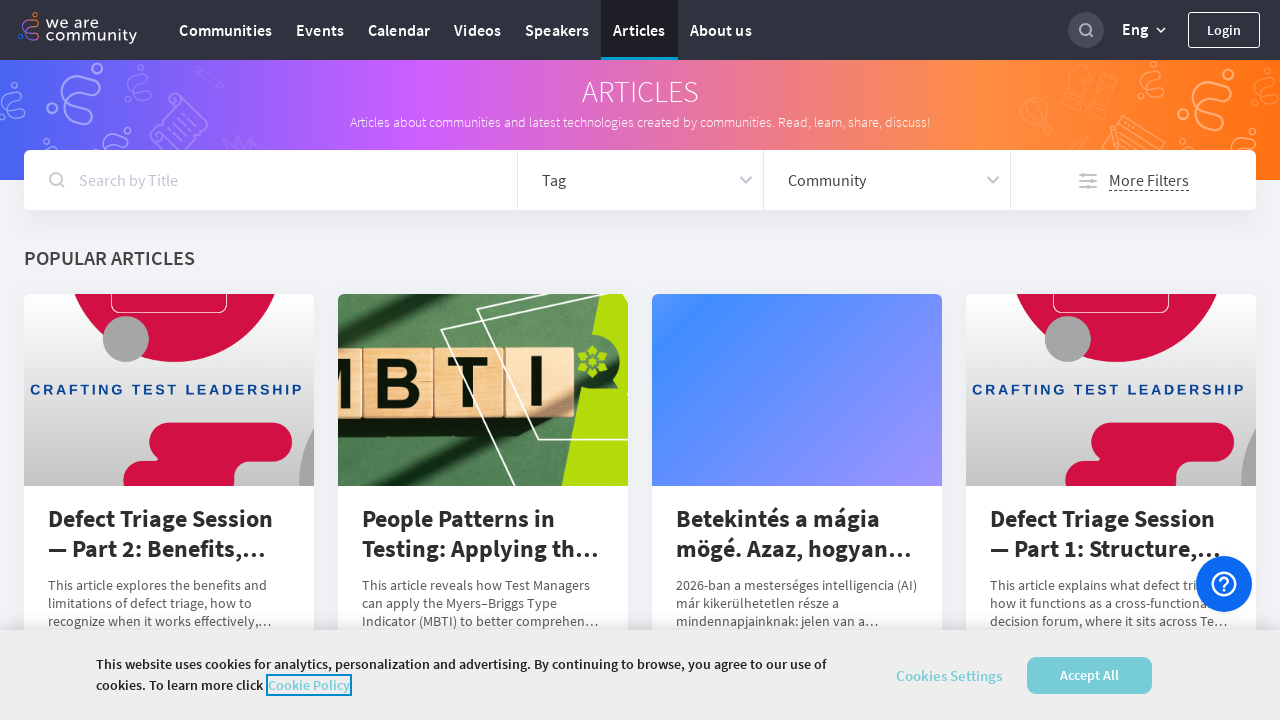

Retrieved text content from article title at index 9: 'AI в музиці: коли голос стає продуктом'
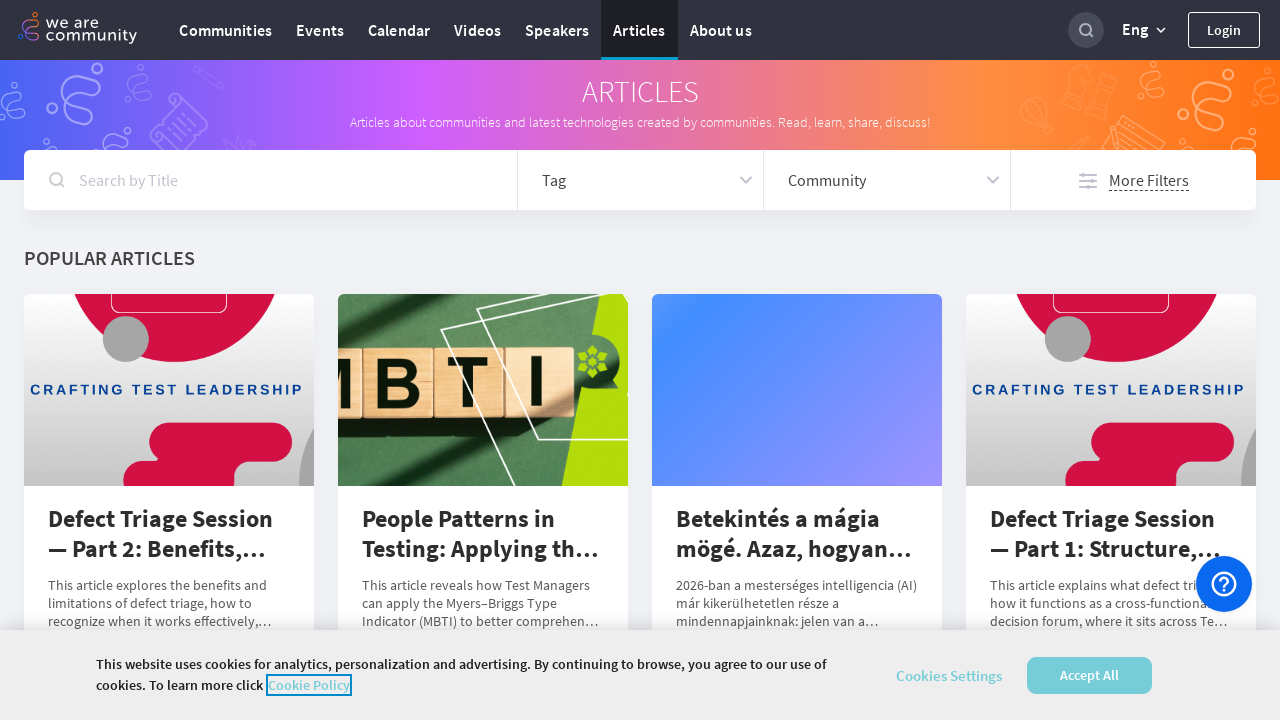

Verified article title at index 9 is not empty
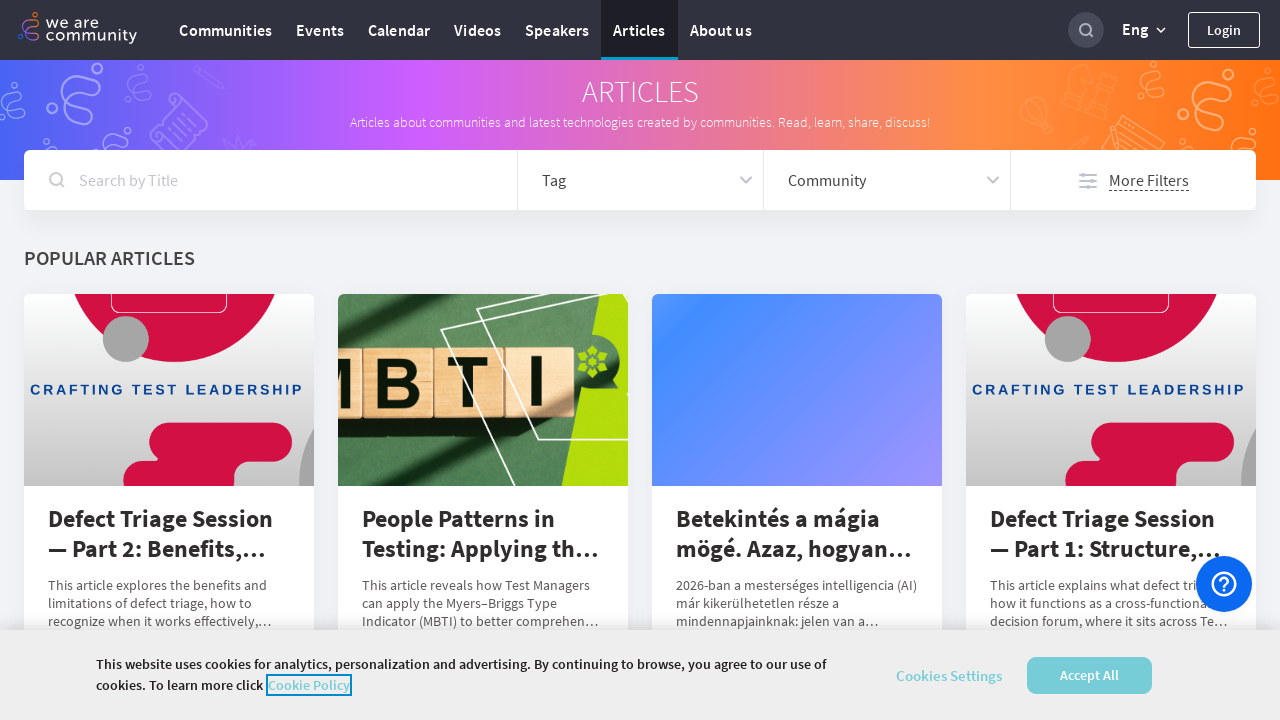

Retrieved text content from article title at index 10: 'Operational Intelligence - Tech Pulse #21 (February 2026)'
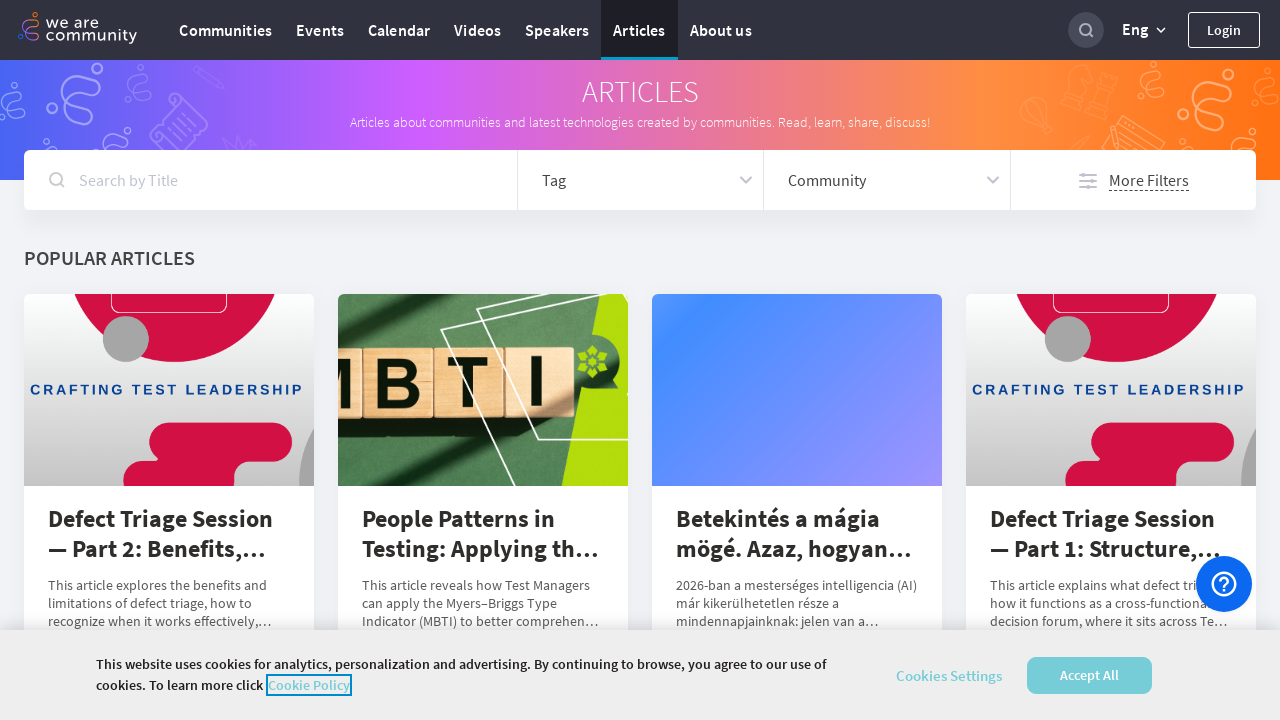

Verified article title at index 10 is not empty
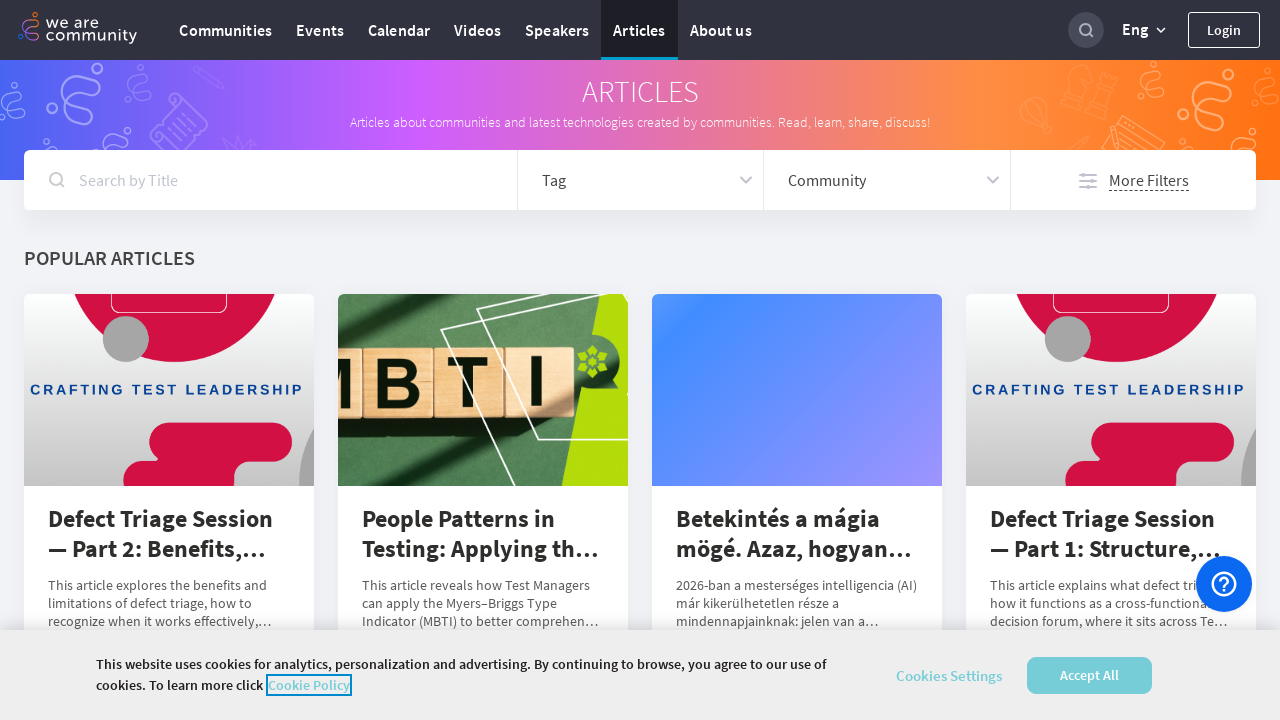

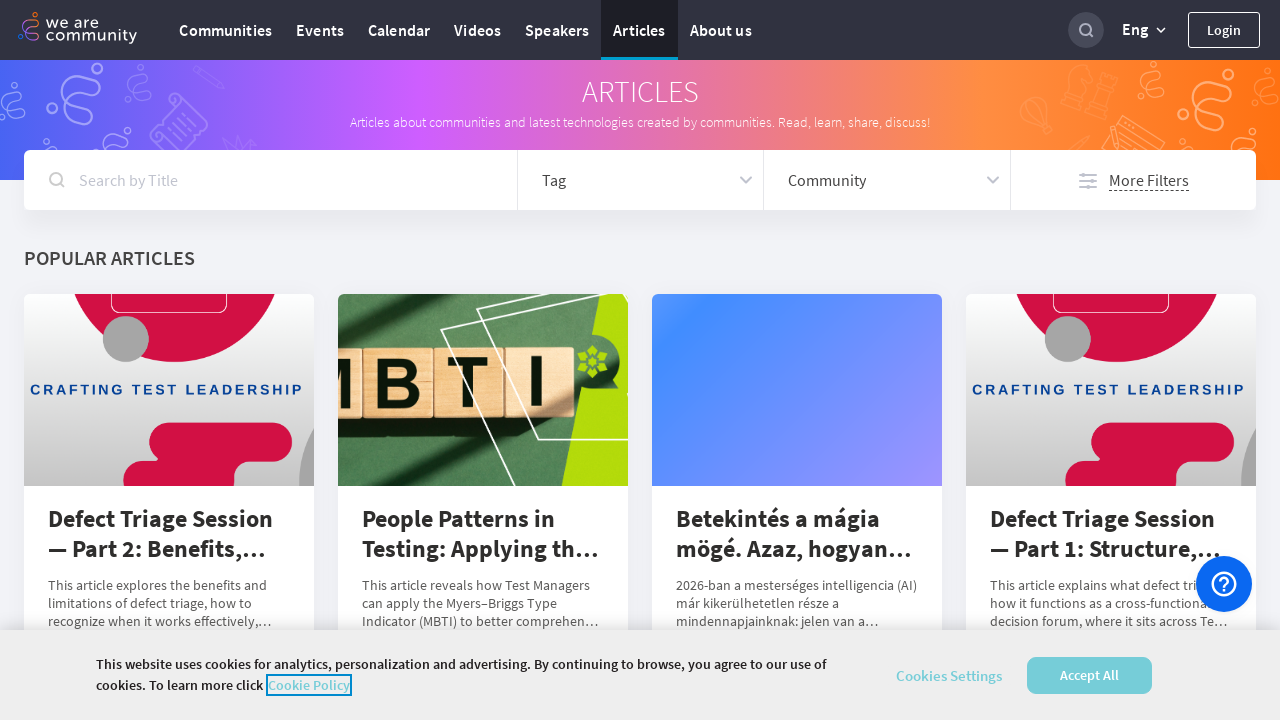